Tests that clicking Privacy Policy and Terms of Service links opens new tabs with the correct content, while the main page URL remains unchanged

Starting URL: https://crio-qkart-frontend-qa.vercel.app/

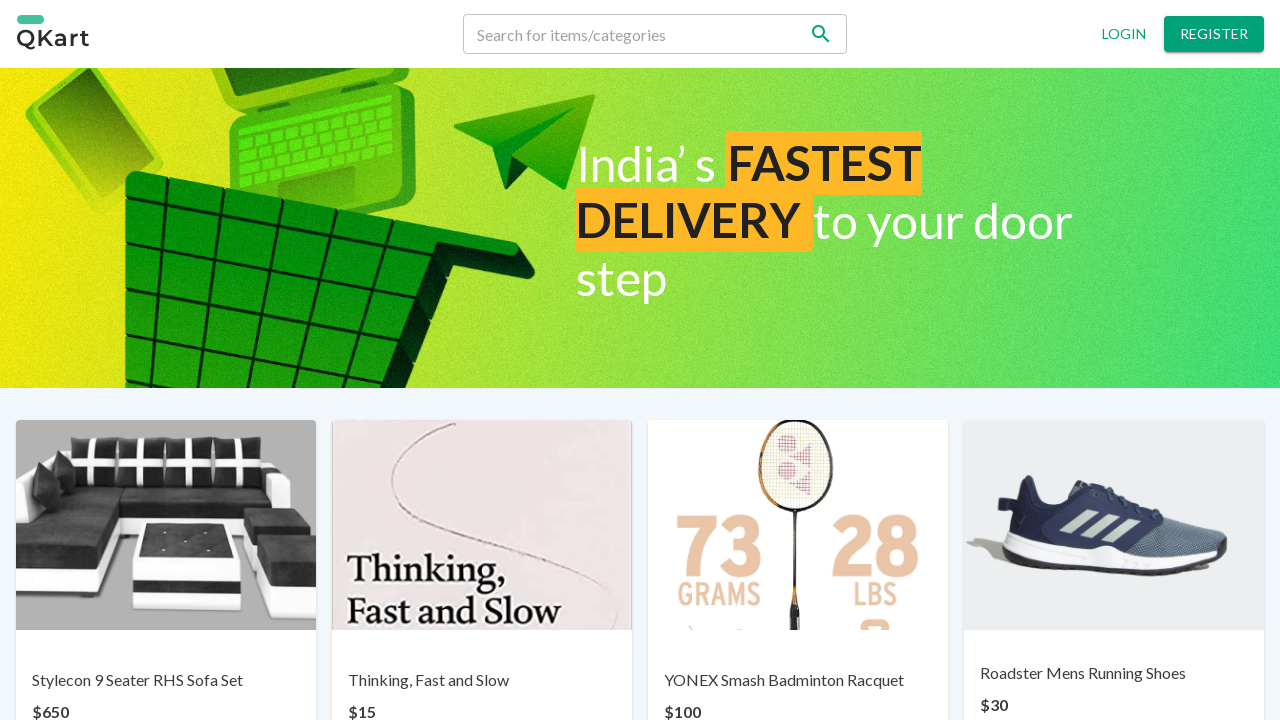

Clicked Privacy Policy link at (486, 667) on xpath=//a[text()='Privacy policy']
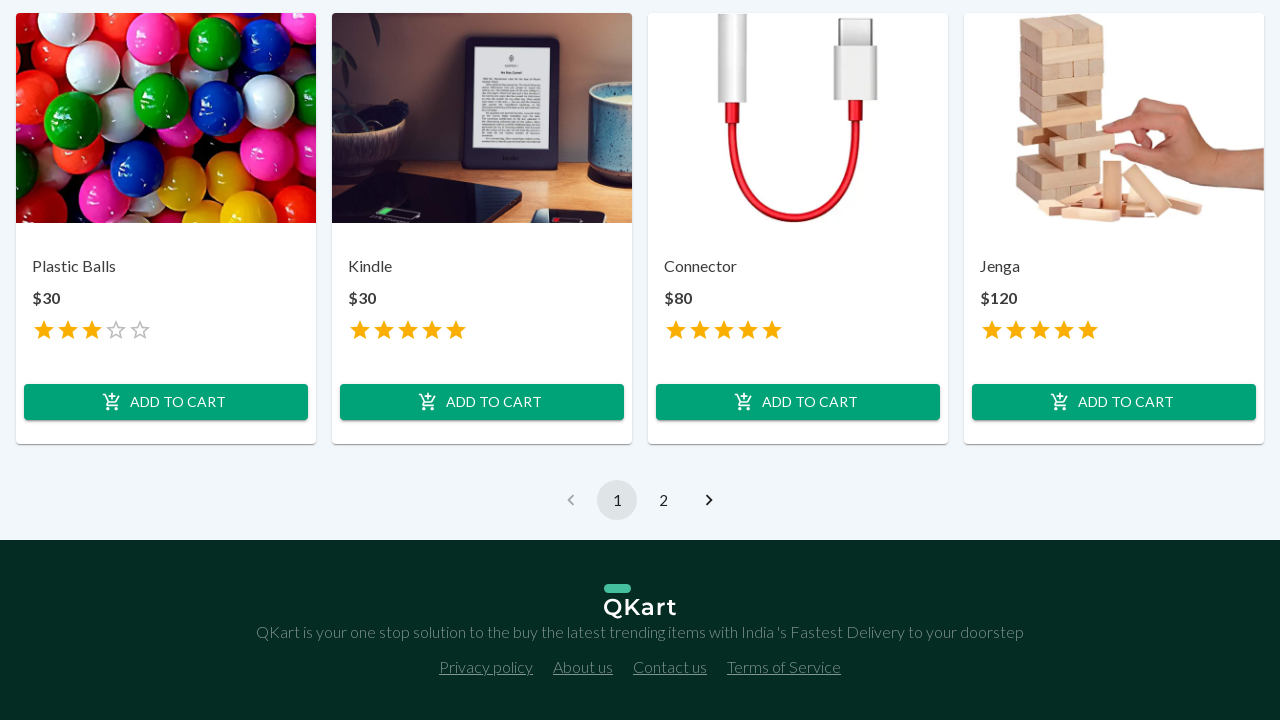

Waited 1 second for new tab to open
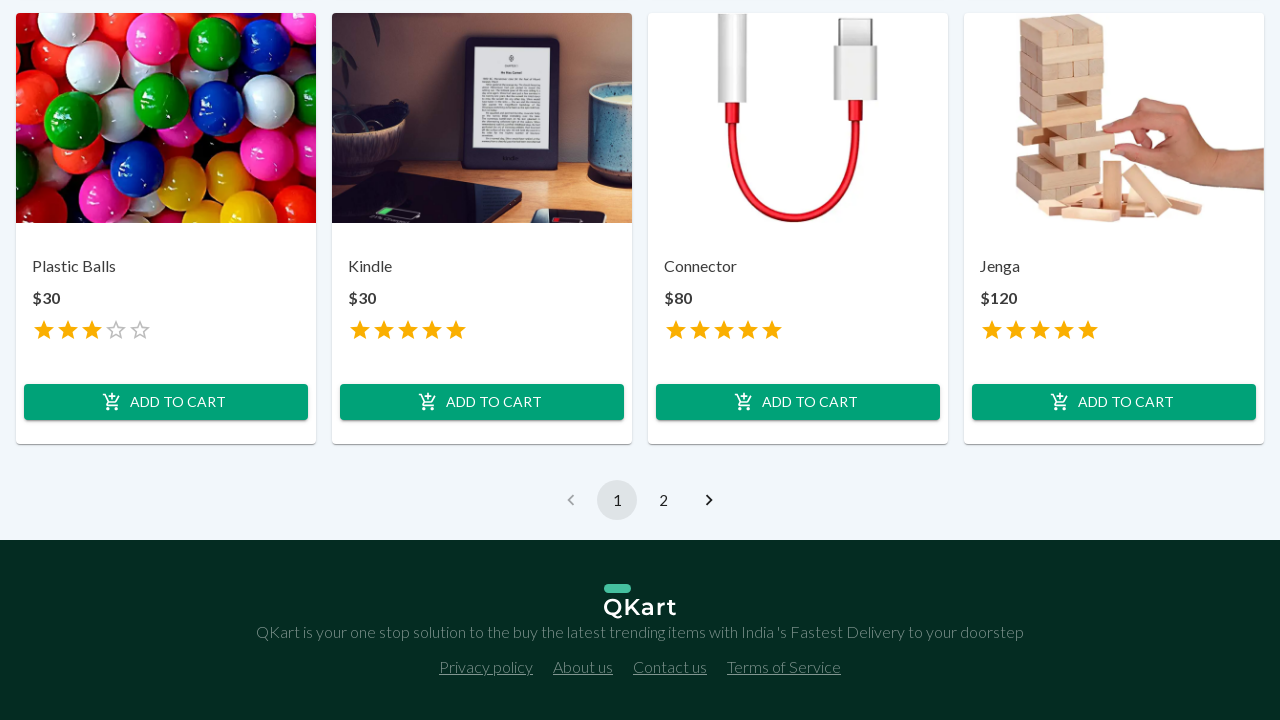

Retrieved all pages from context
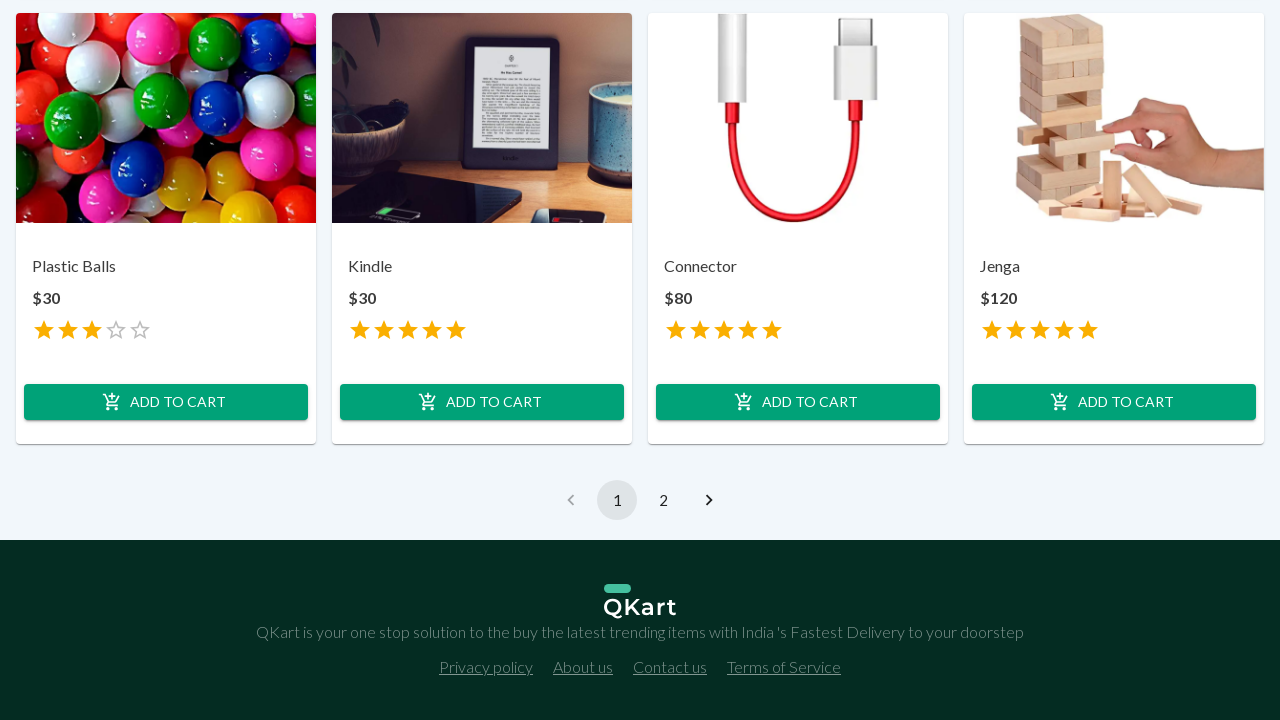

Verified main page URL remains unchanged at https://crio-qkart-frontend-qa.vercel.app/
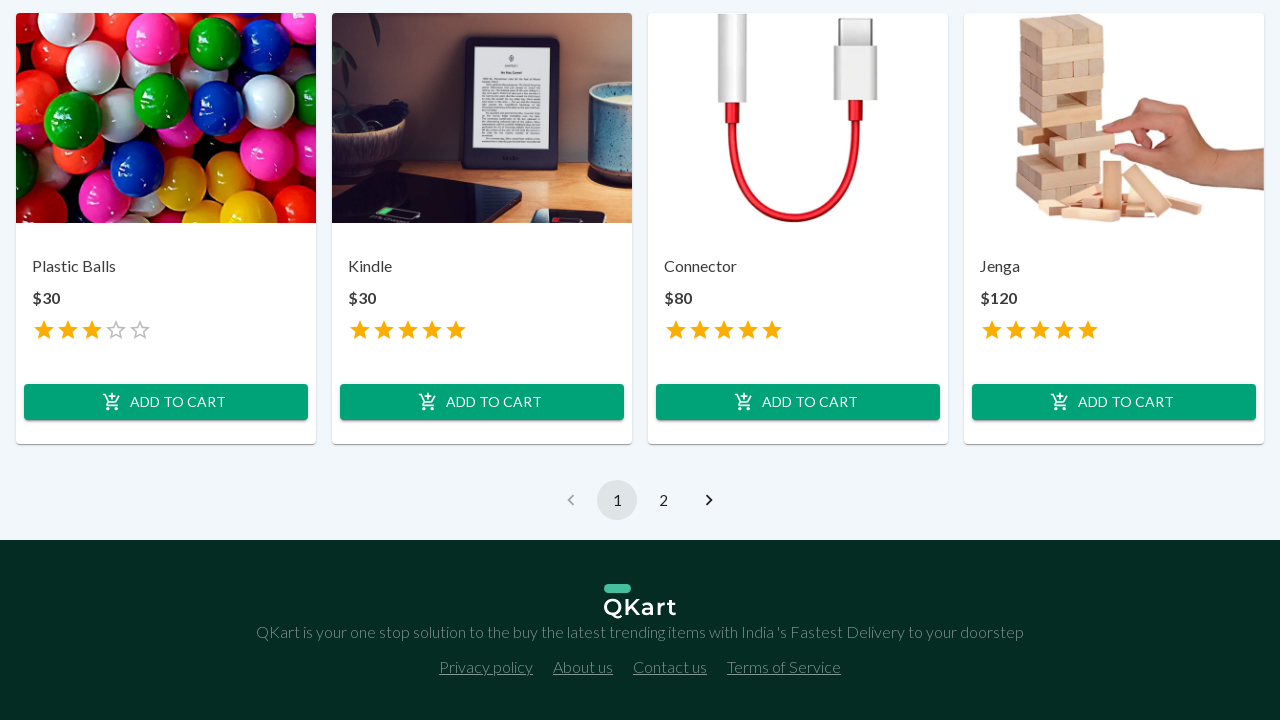

Switched to new tab (Privacy Policy tab)
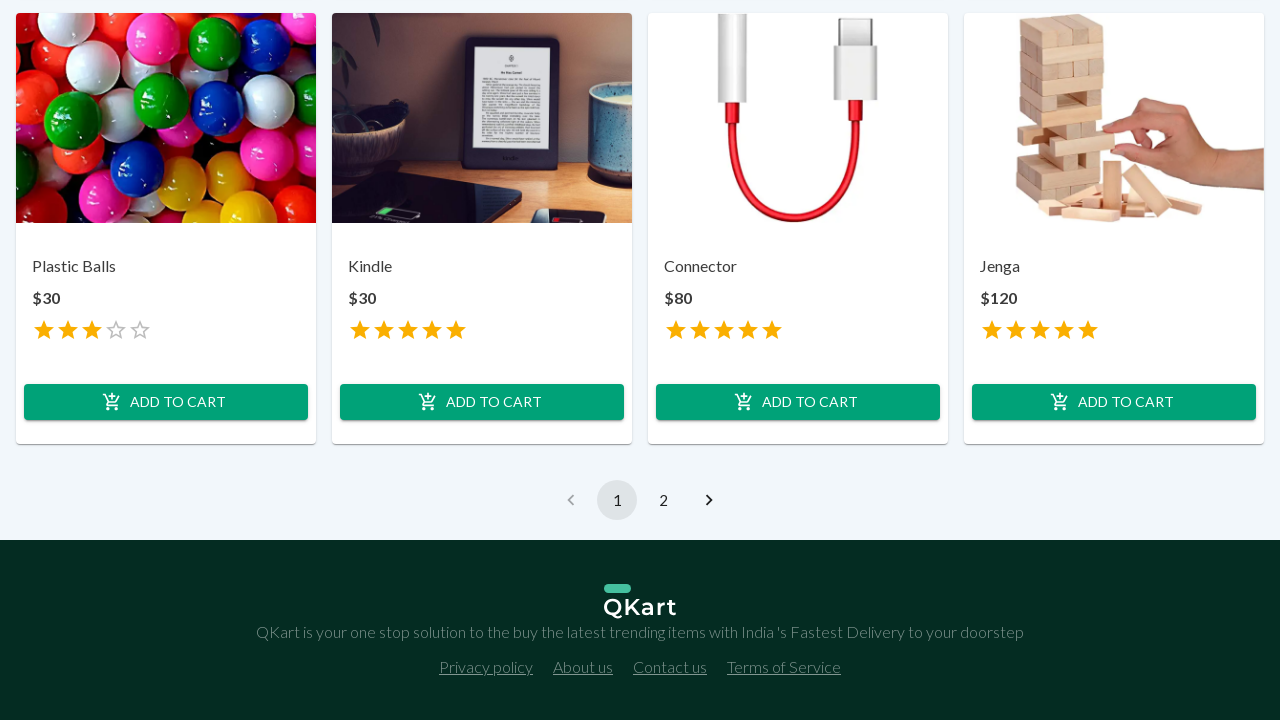

Waited for Privacy Policy heading to load
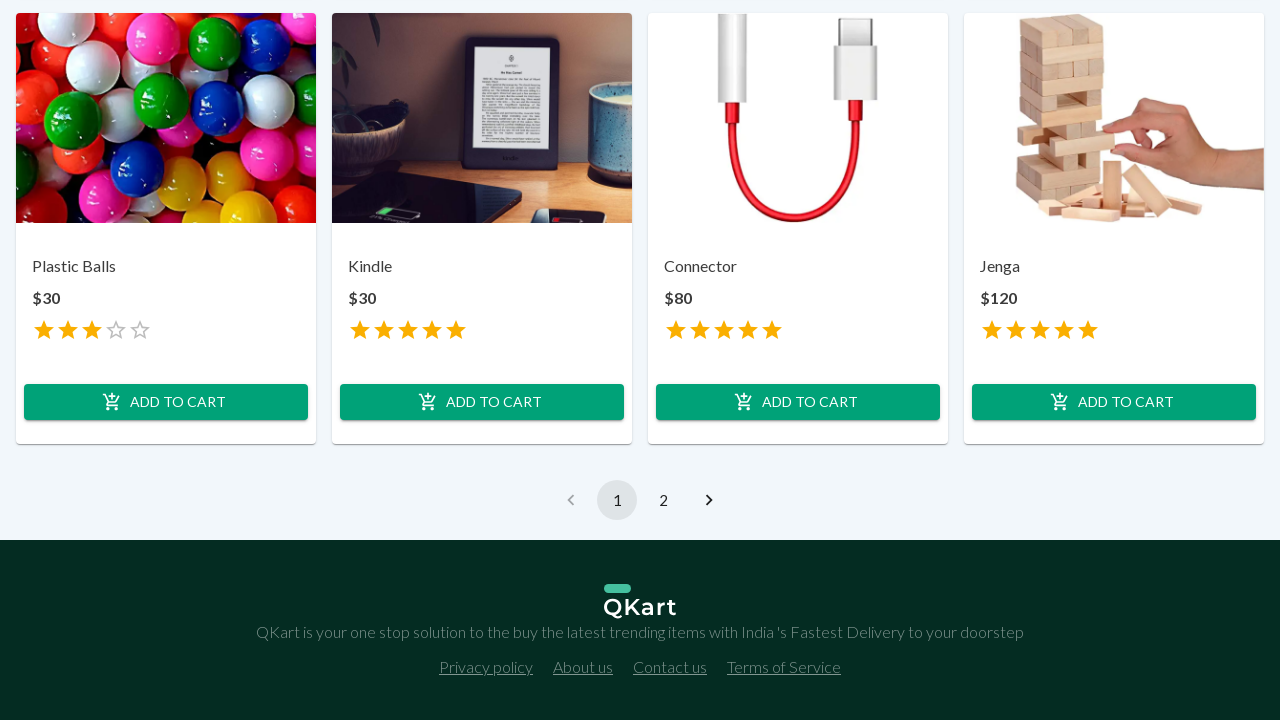

Verified Privacy Policy heading is visible
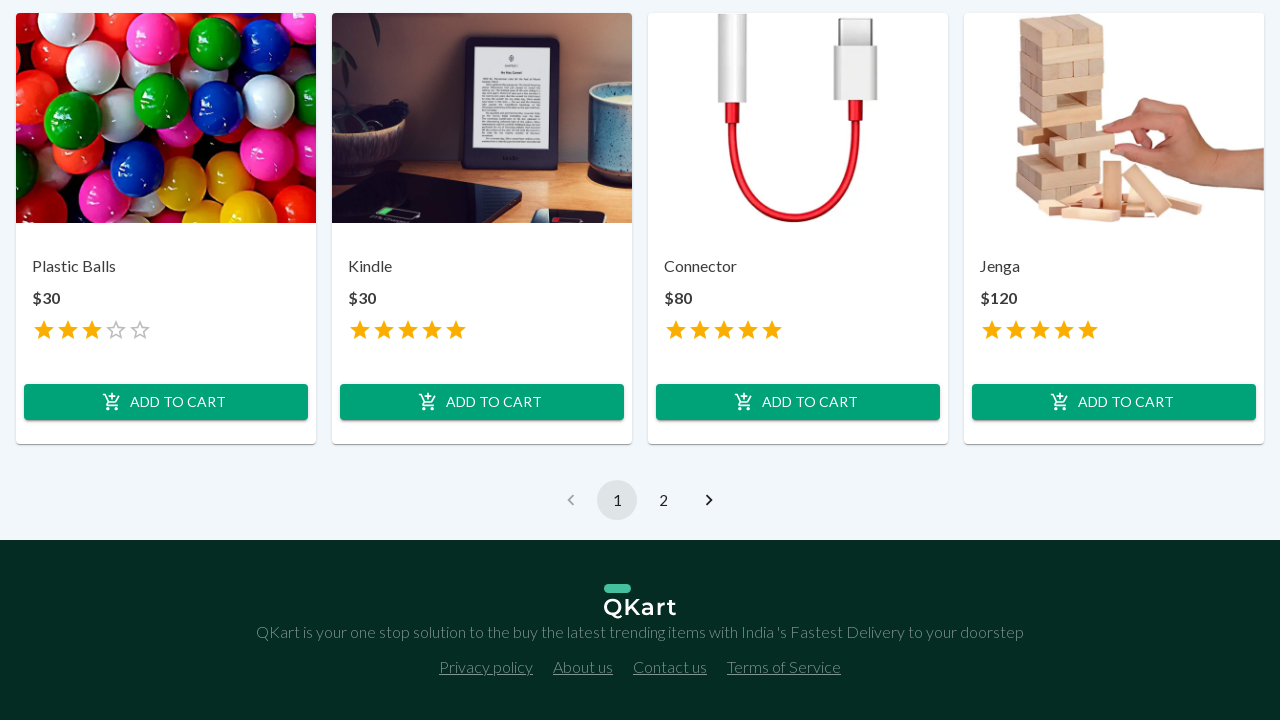

Closed Privacy Policy tab
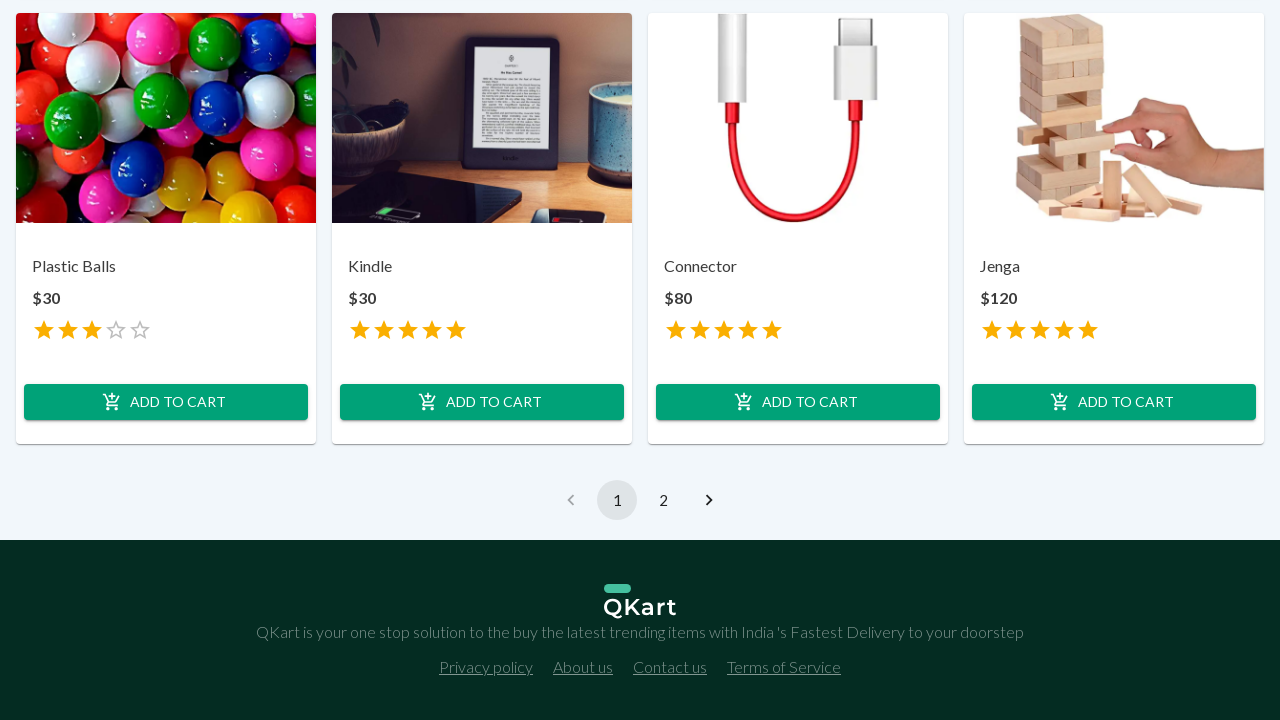

Clicked Terms of Service link at (784, 667) on xpath=//a[text()='Terms of Service']
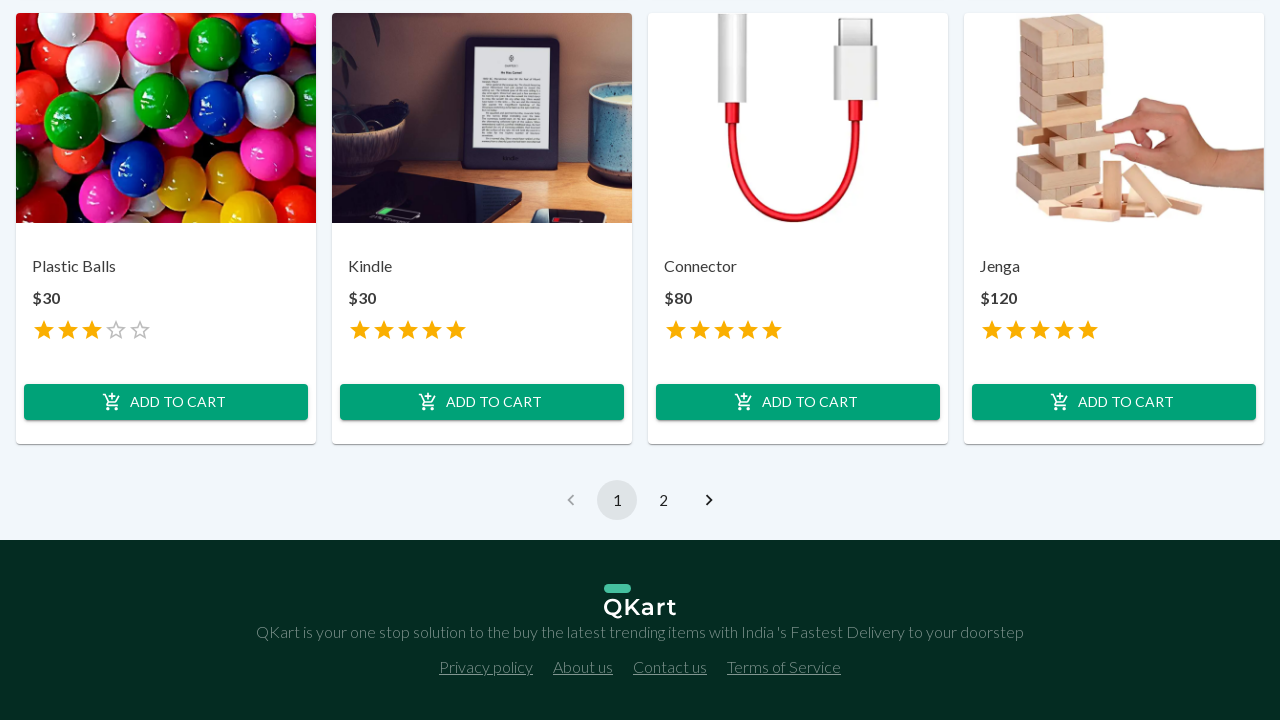

Waited 1 second for new tab to open
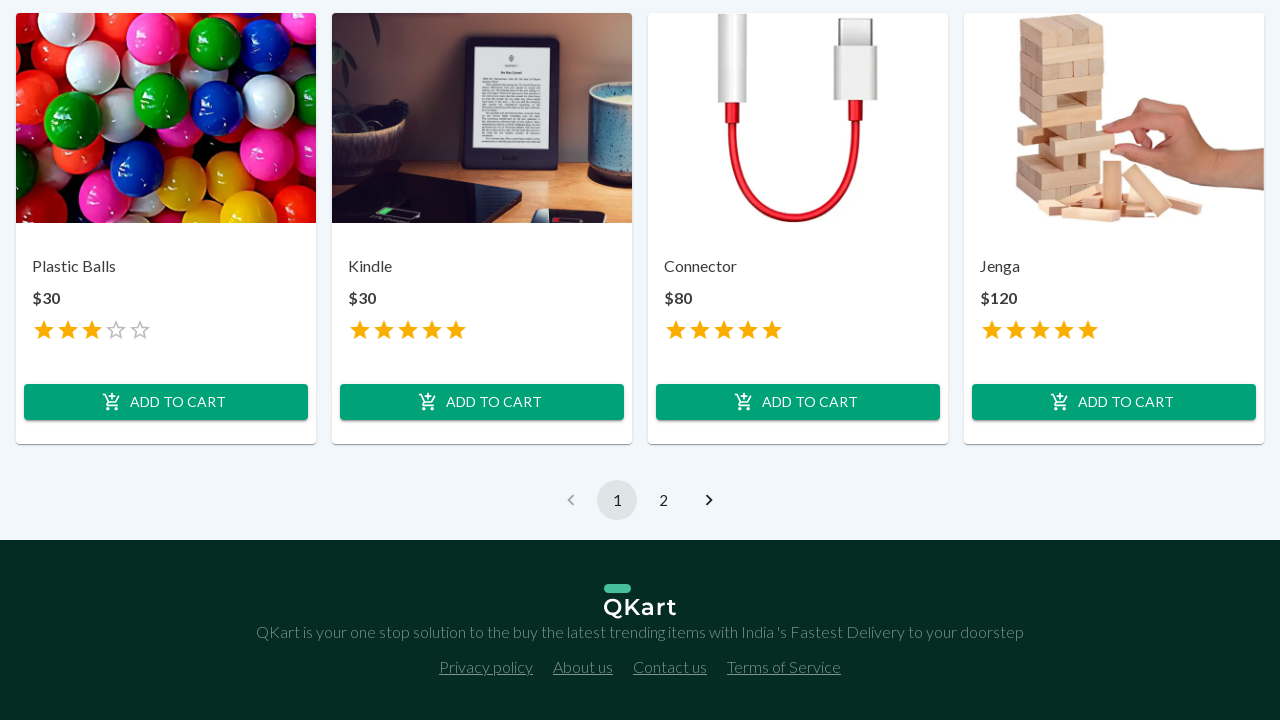

Verified main page URL remains unchanged at https://crio-qkart-frontend-qa.vercel.app/
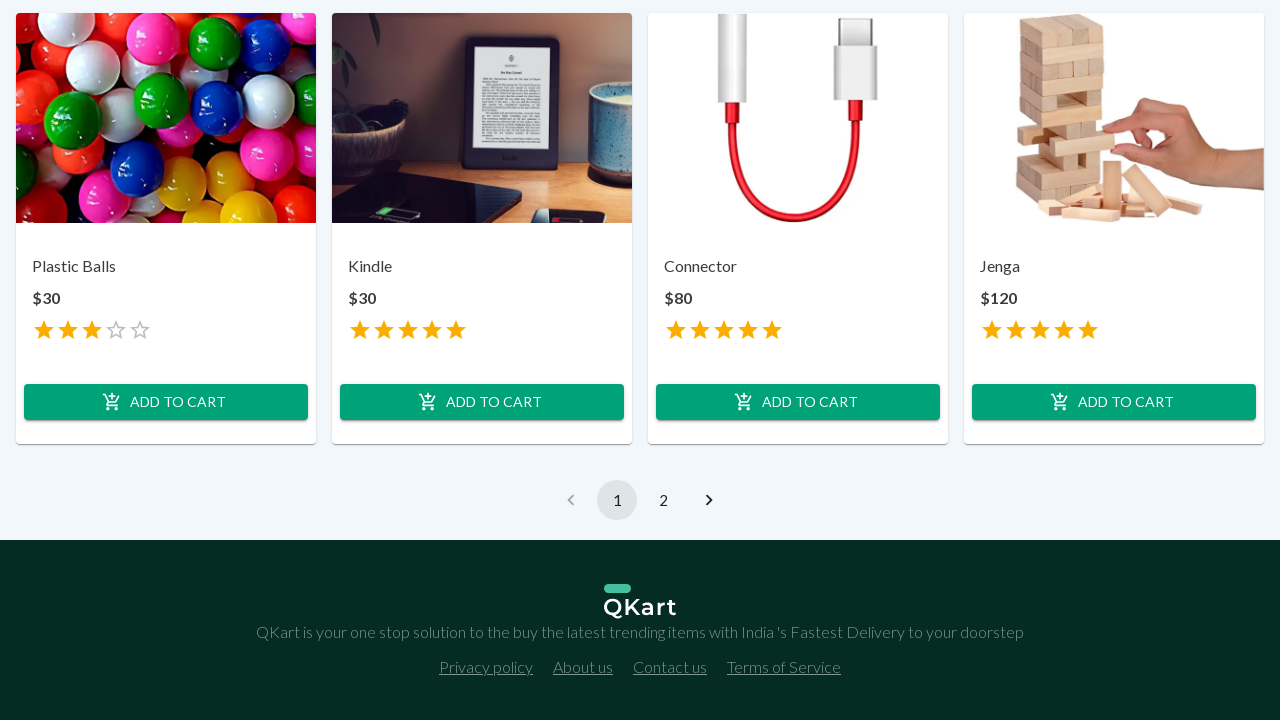

Retrieved updated pages list from context
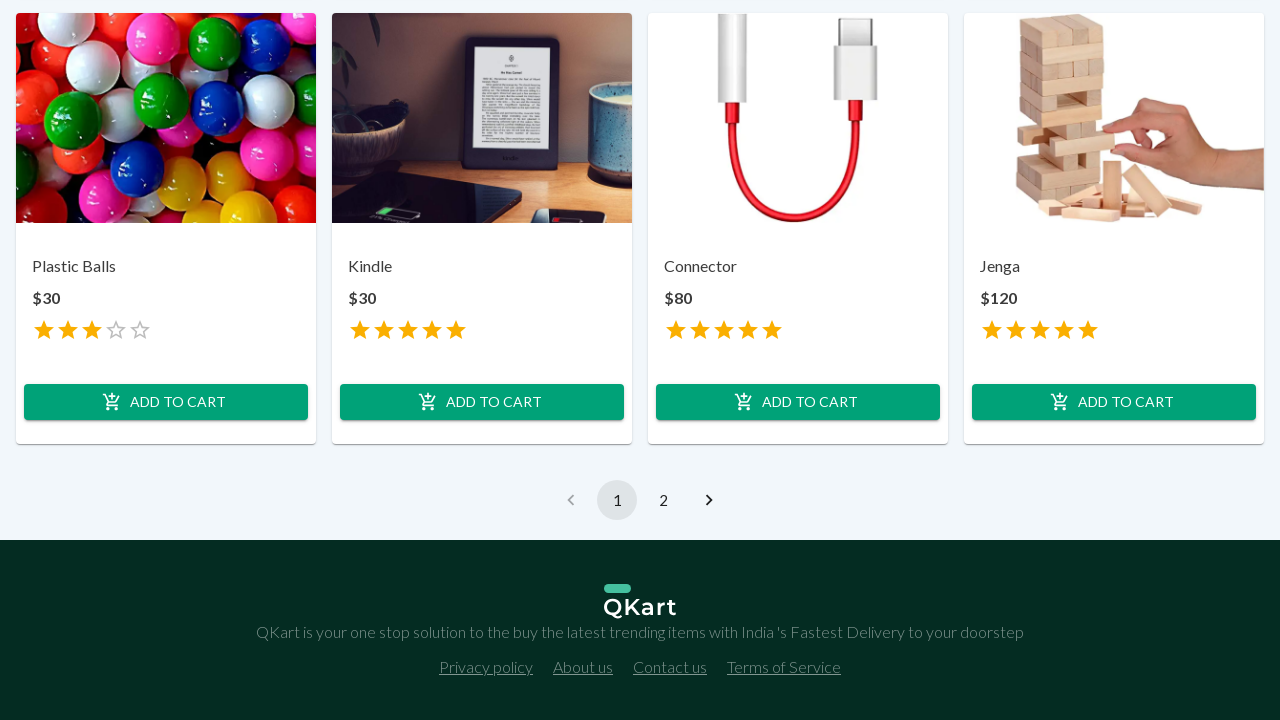

Switched to new tab (Terms of Service tab)
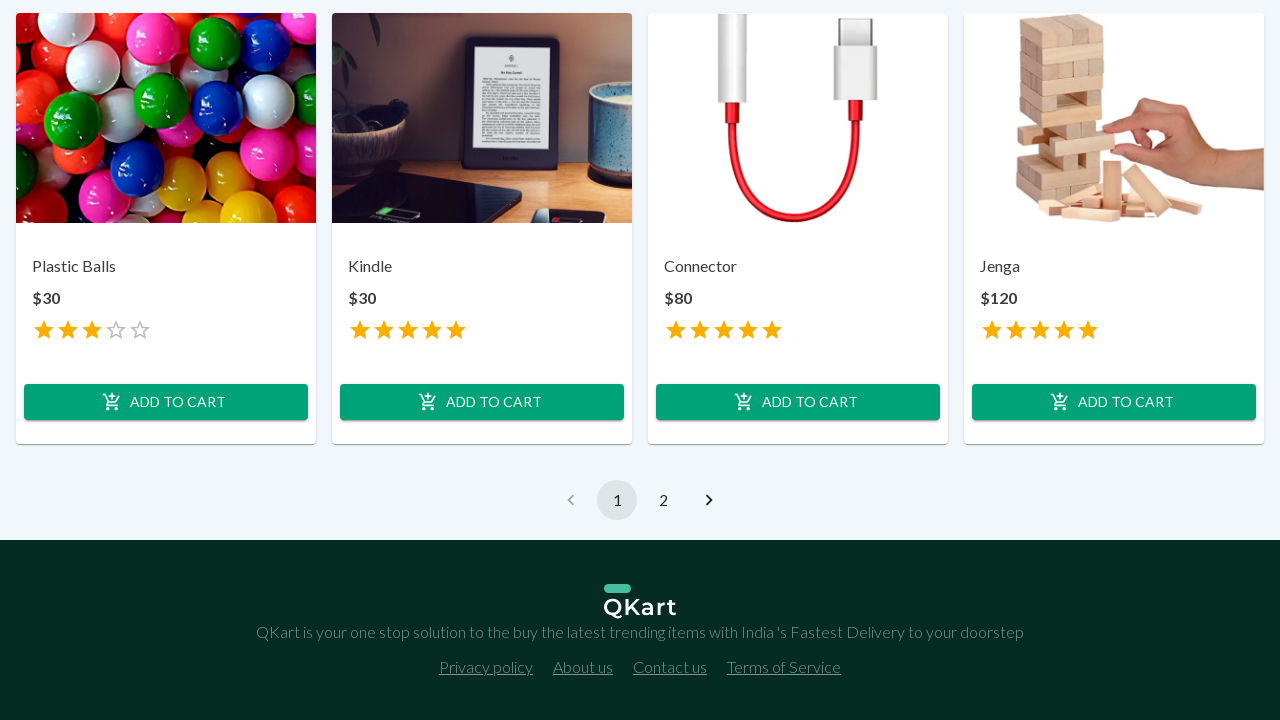

Waited for Terms of Service heading to load
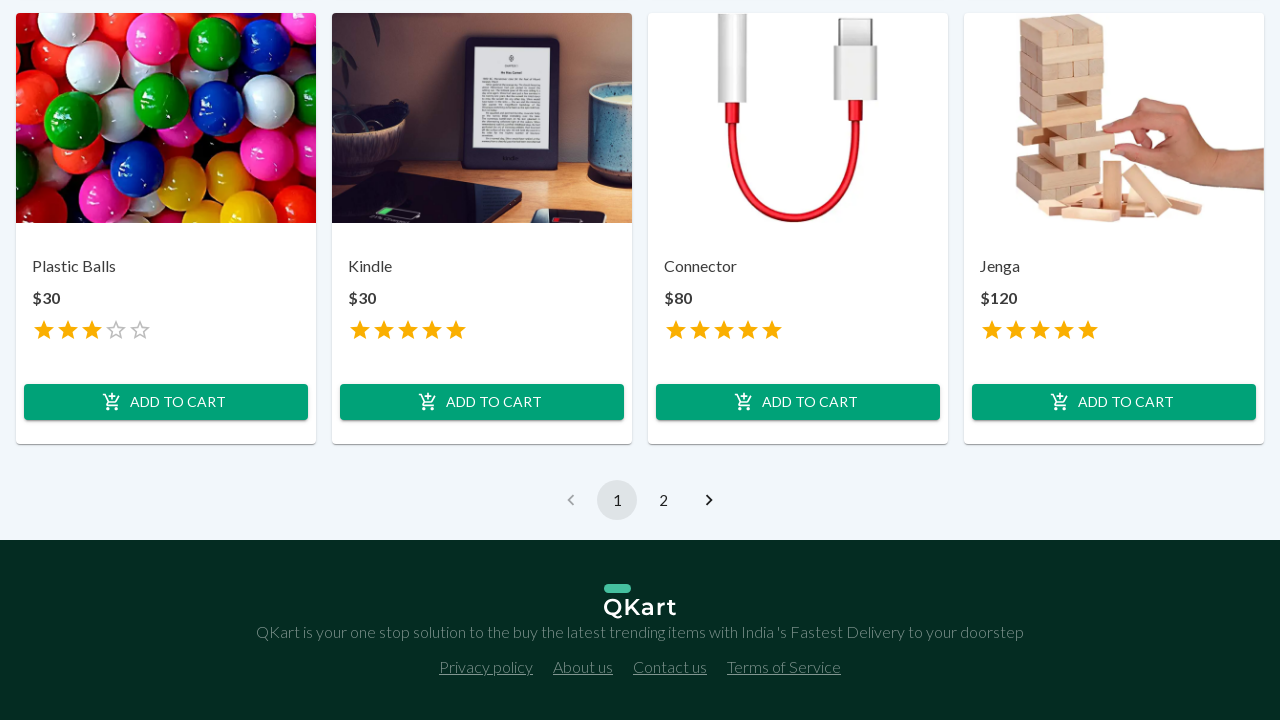

Verified Terms of Service heading is visible
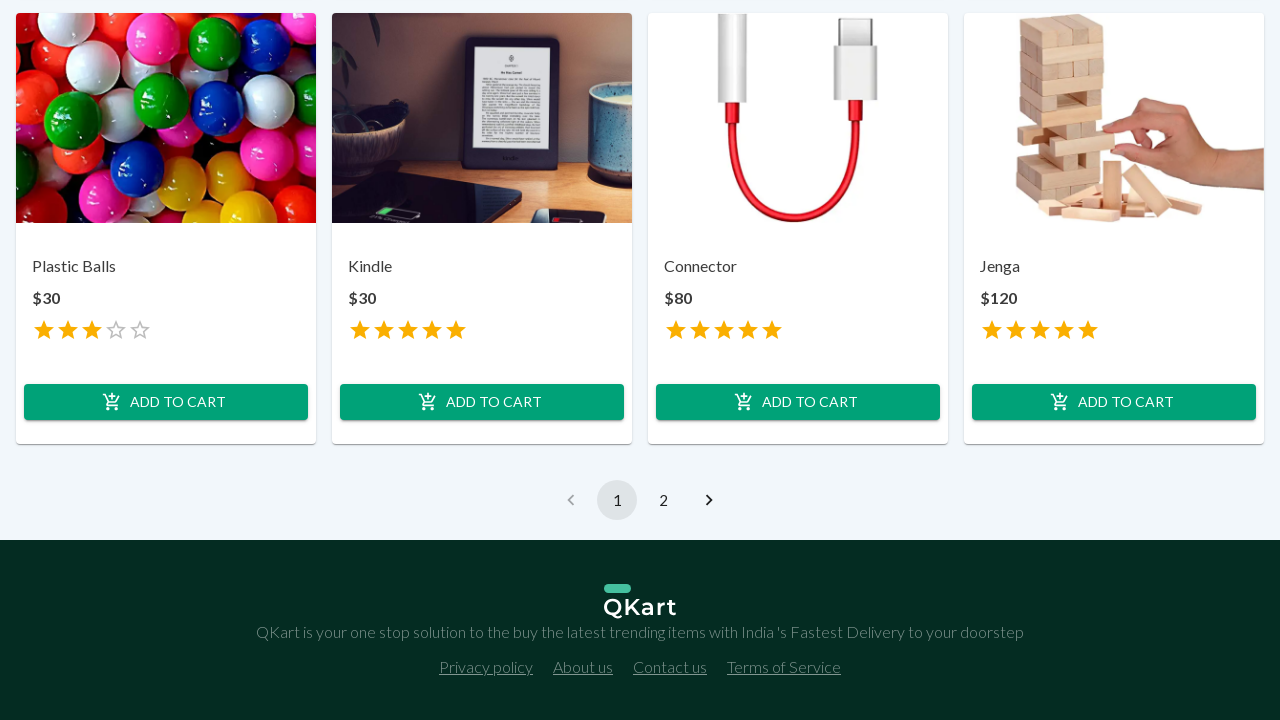

Closed Terms of Service tab
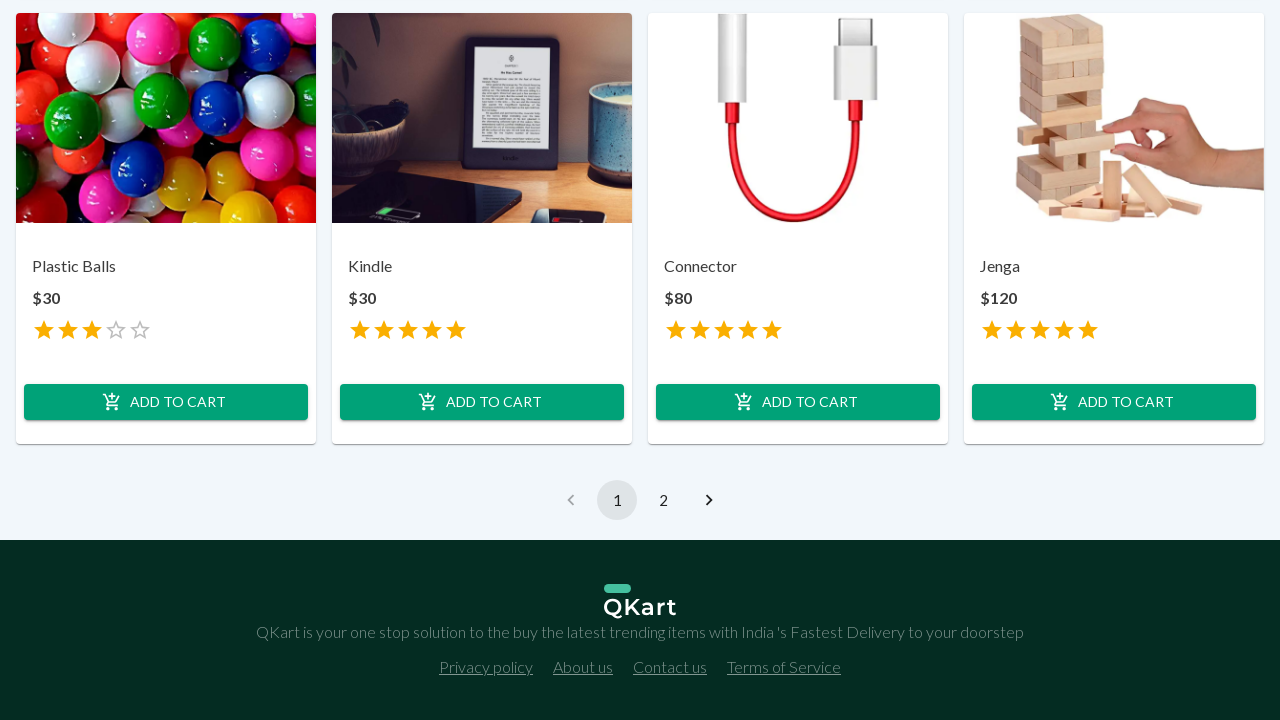

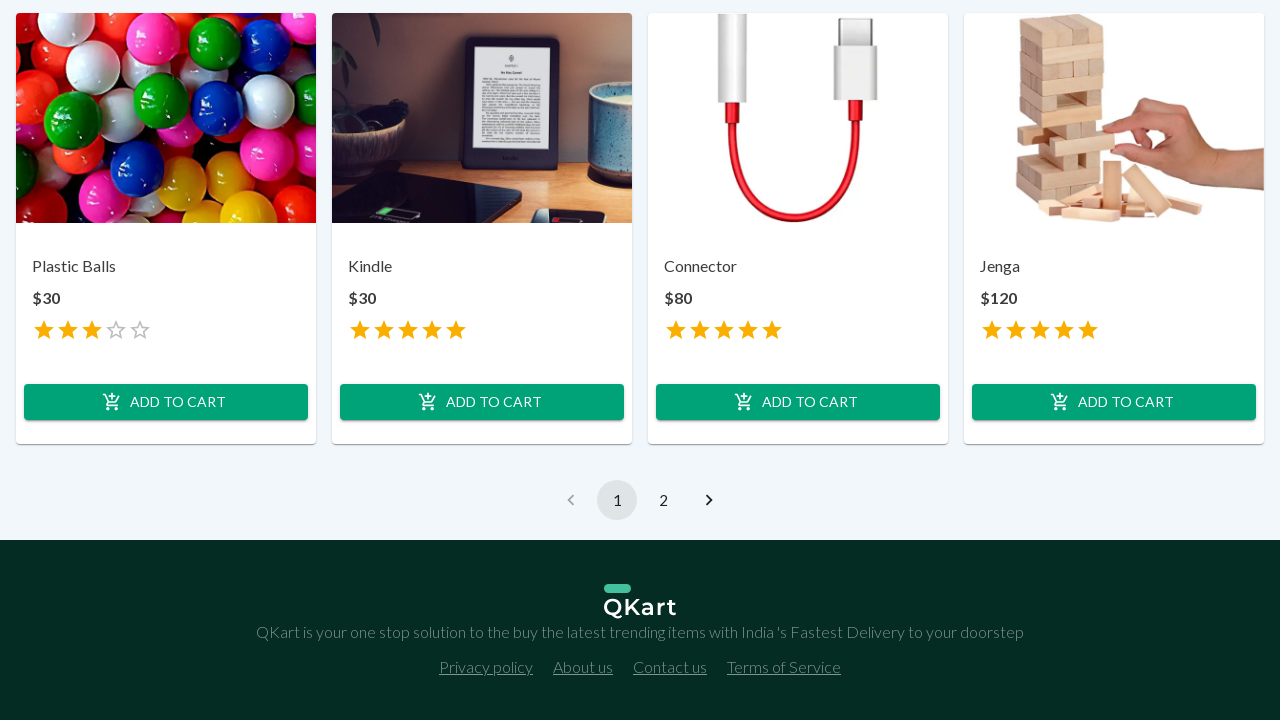